Searches for a location by entering "Hyderabad" in the location search input field

Starting URL: https://www.pizzahut.co.in/

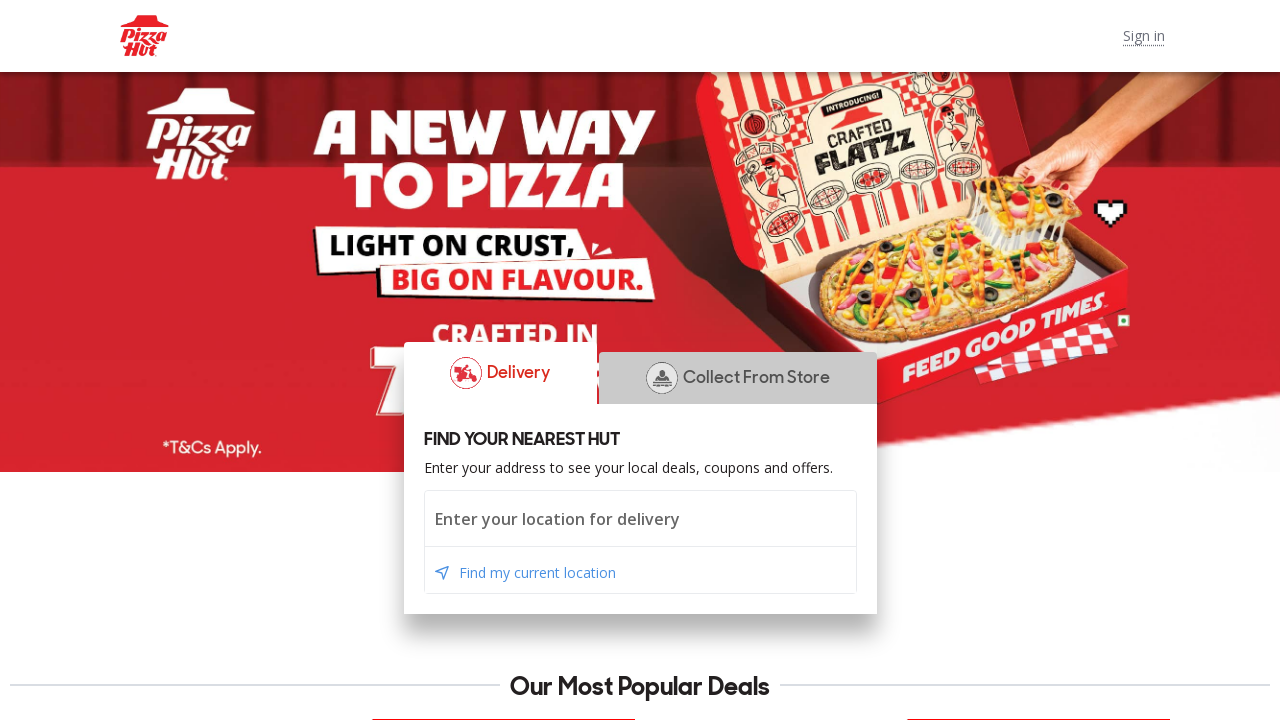

Entered 'Hyderabad' in location search input field on input
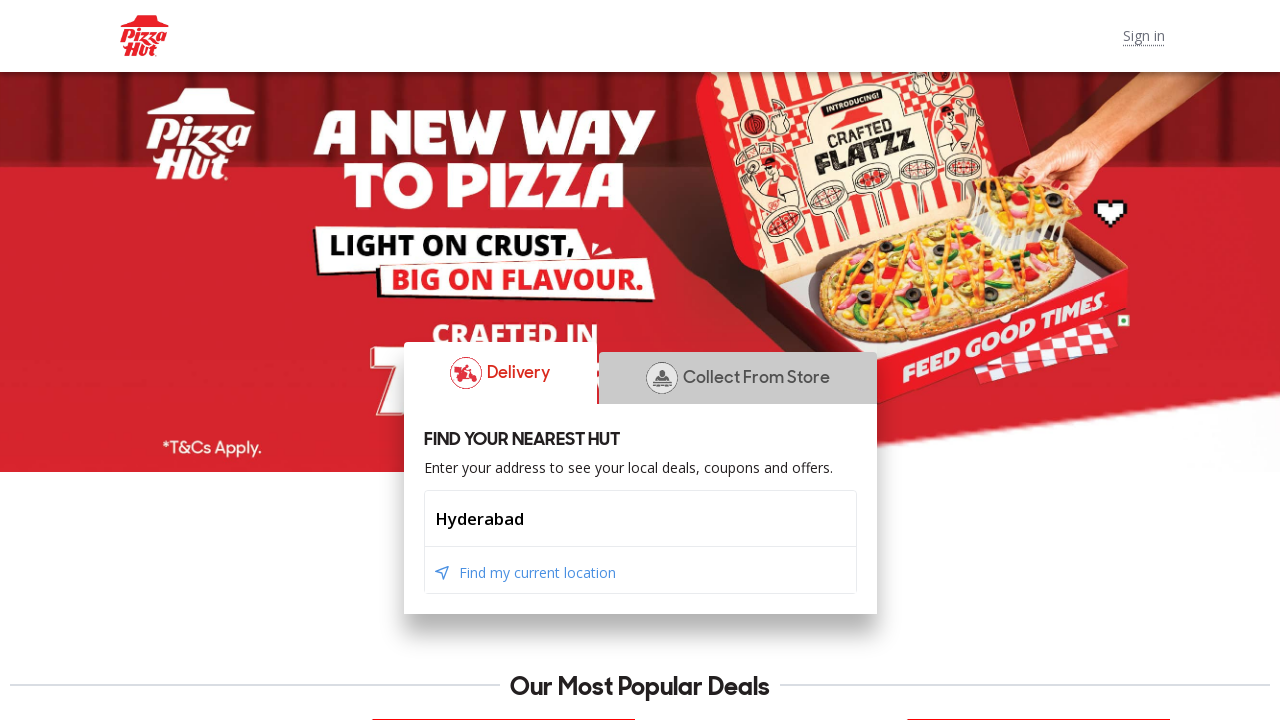

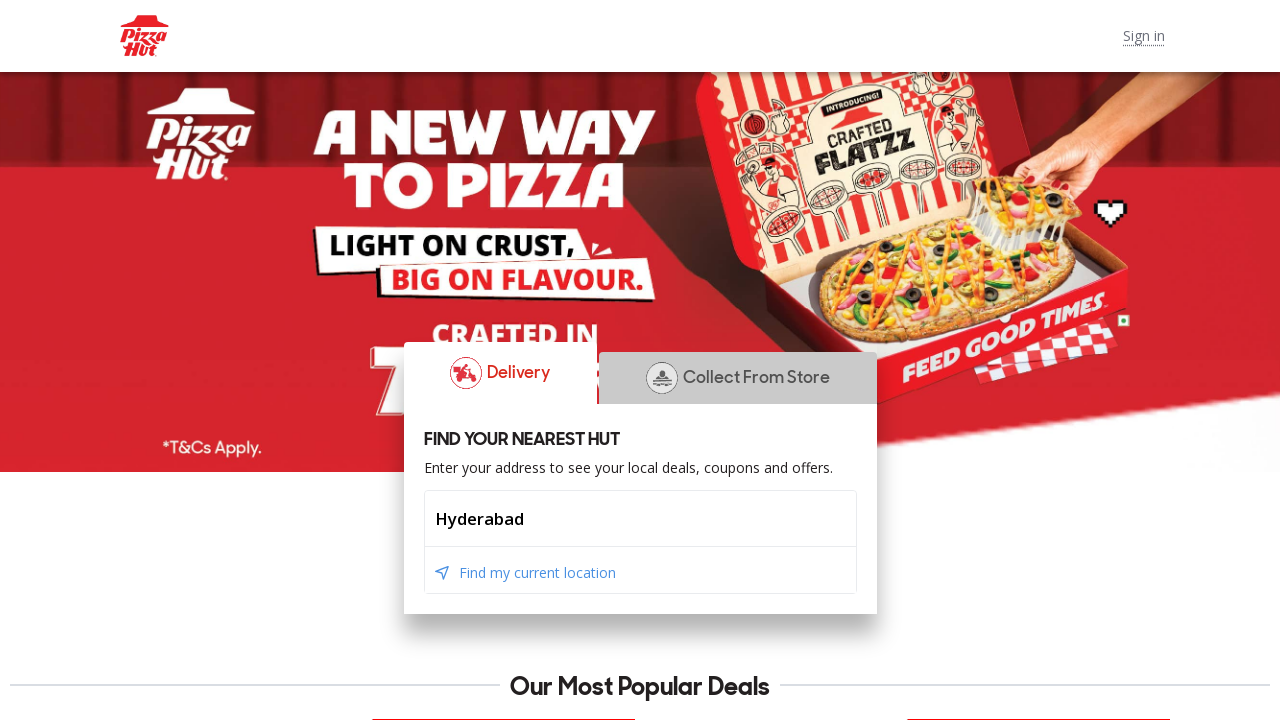